Tests link navigation by clicking on an "Edit" link on the letcode.in test page

Starting URL: https://letcode.in/test

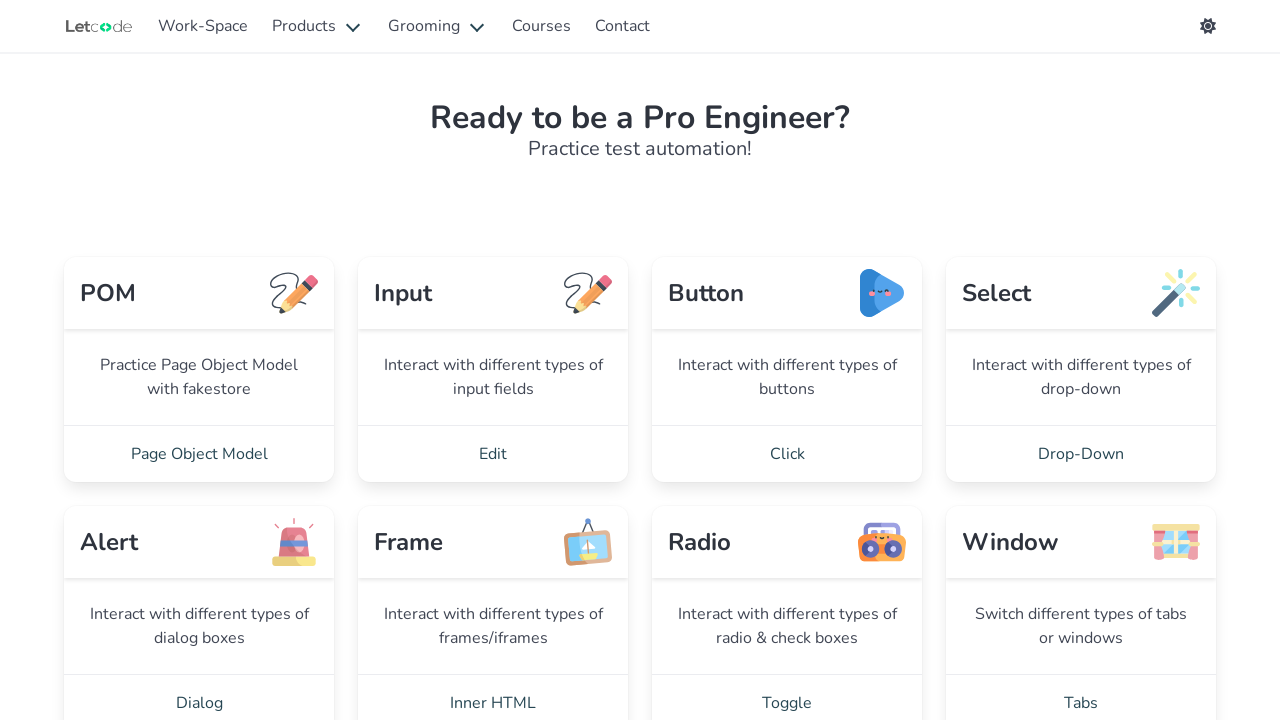

Clicked on the 'Edit' link at (493, 454) on text=Edit
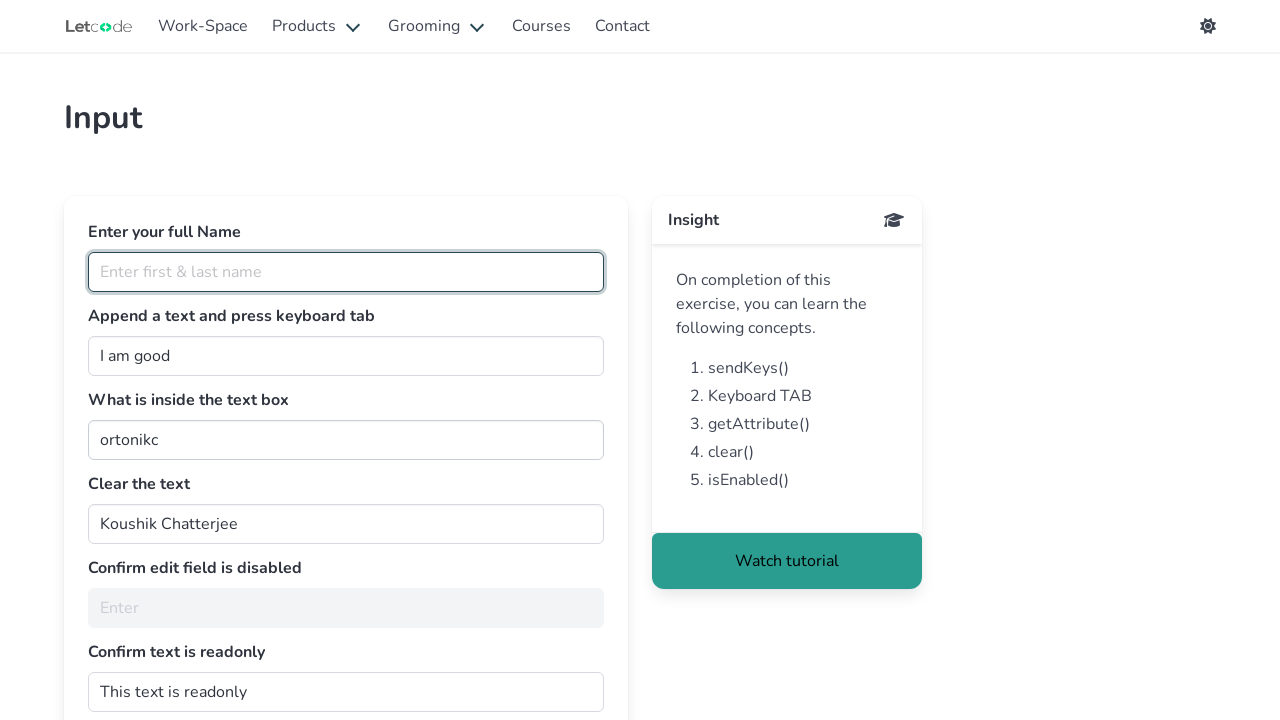

Navigation completed and network idle
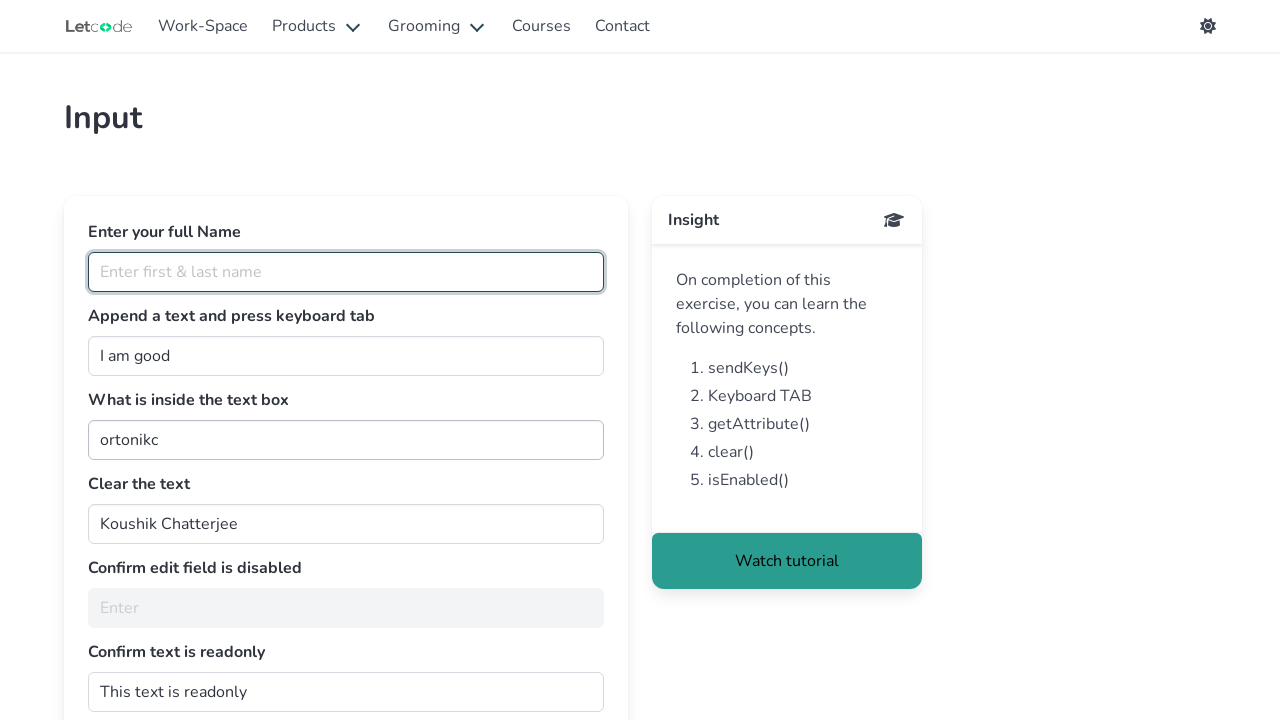

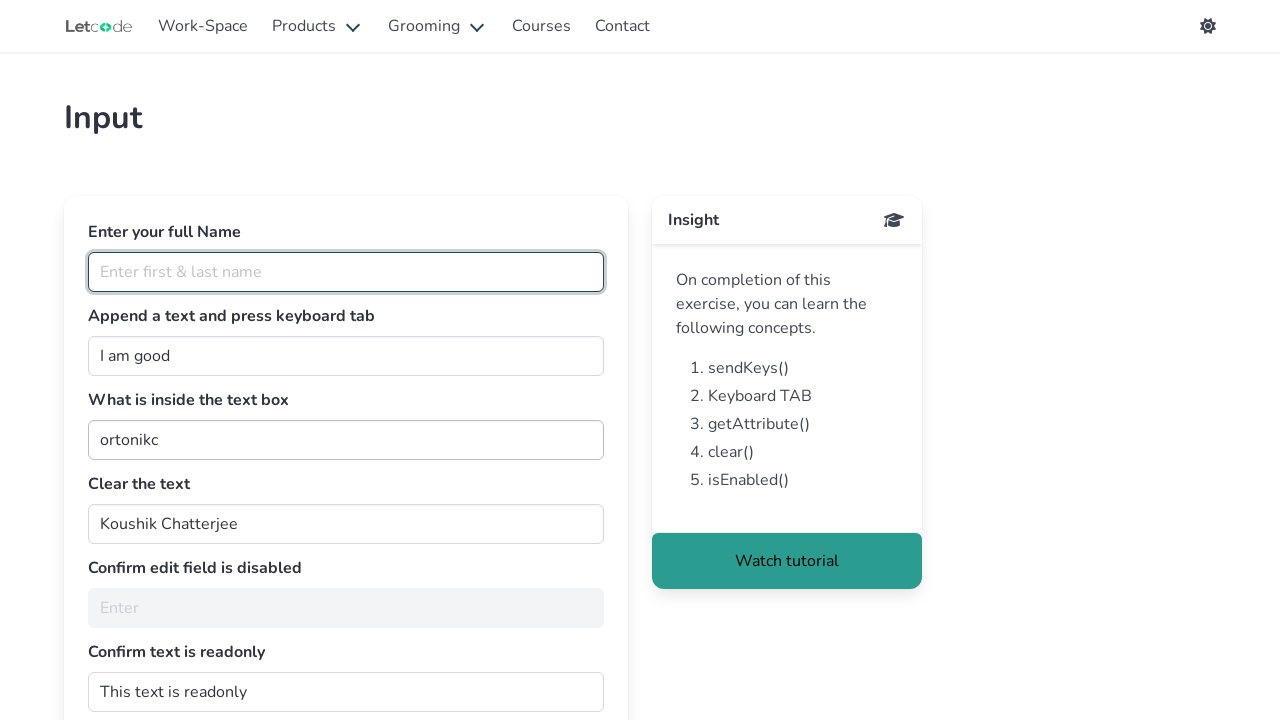